Tests XPath sibling selection by navigating to a practice automation page and locating a button element using following-sibling XPath axis to verify the element can be found and its text retrieved.

Starting URL: https://rahulshettyacademy.com/AutomationPractice/

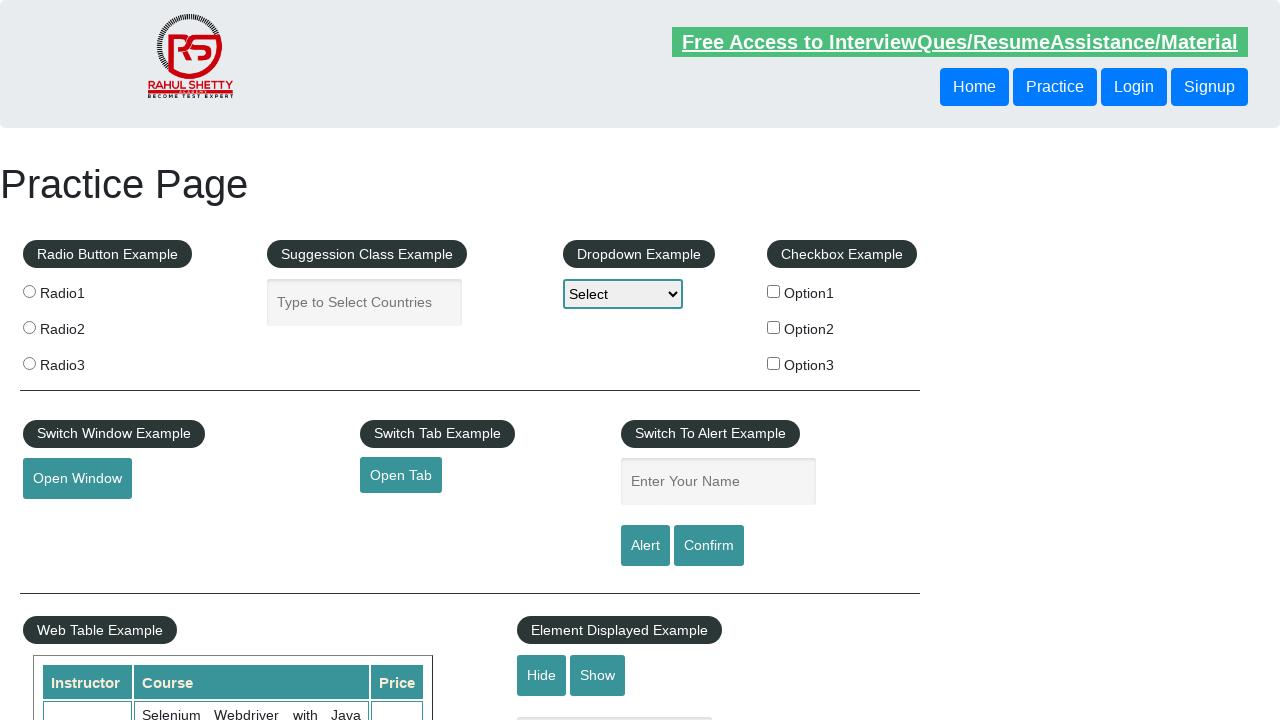

Waited for first header button to be visible
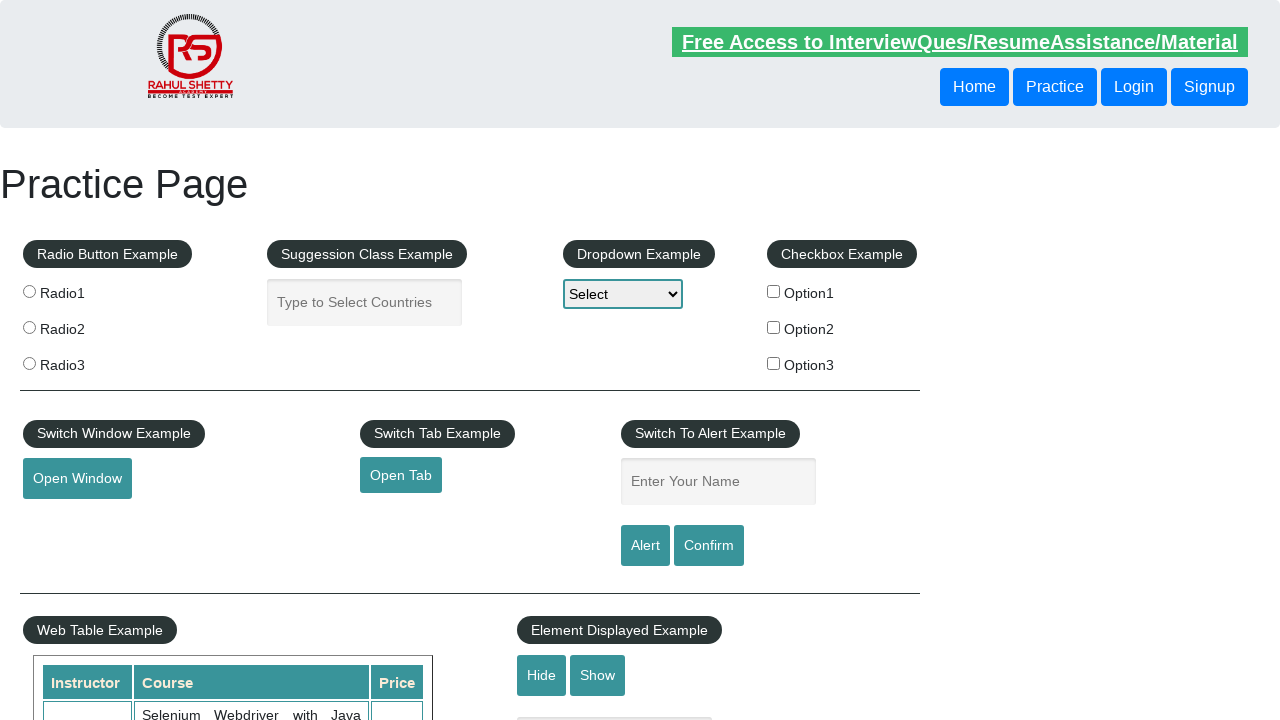

Located sibling button using XPath following-sibling axis
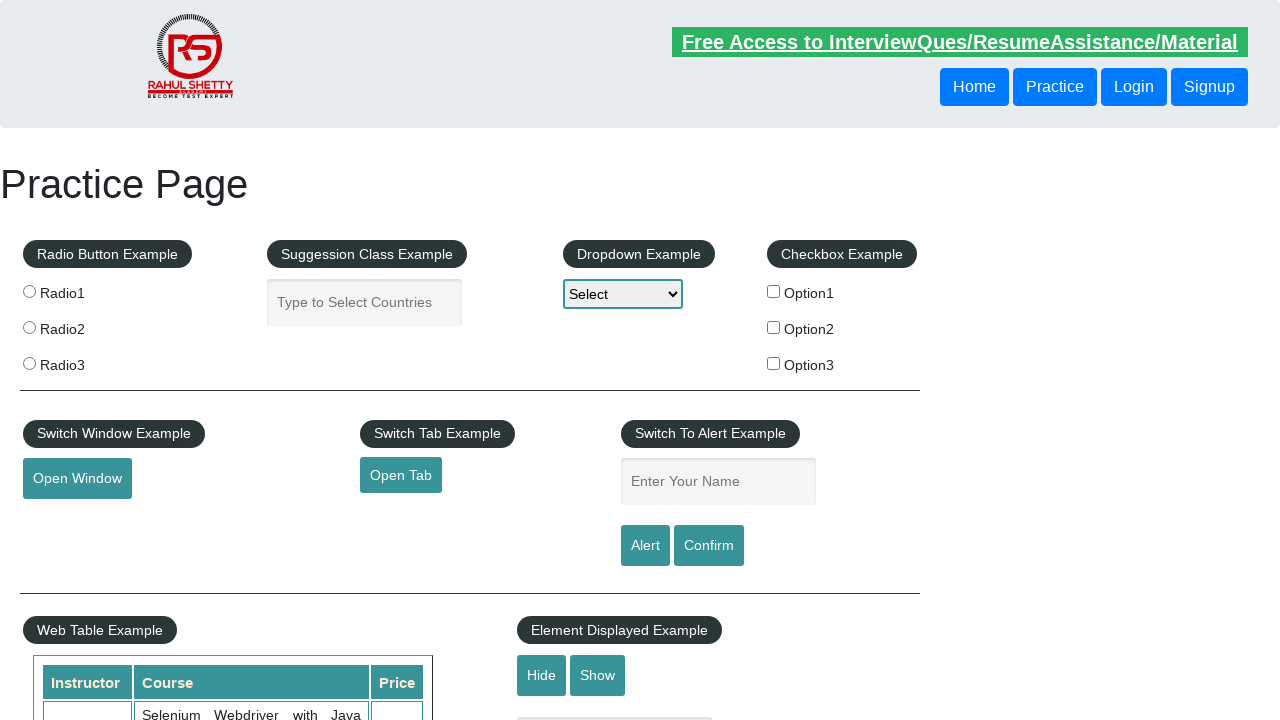

Sibling button became visible
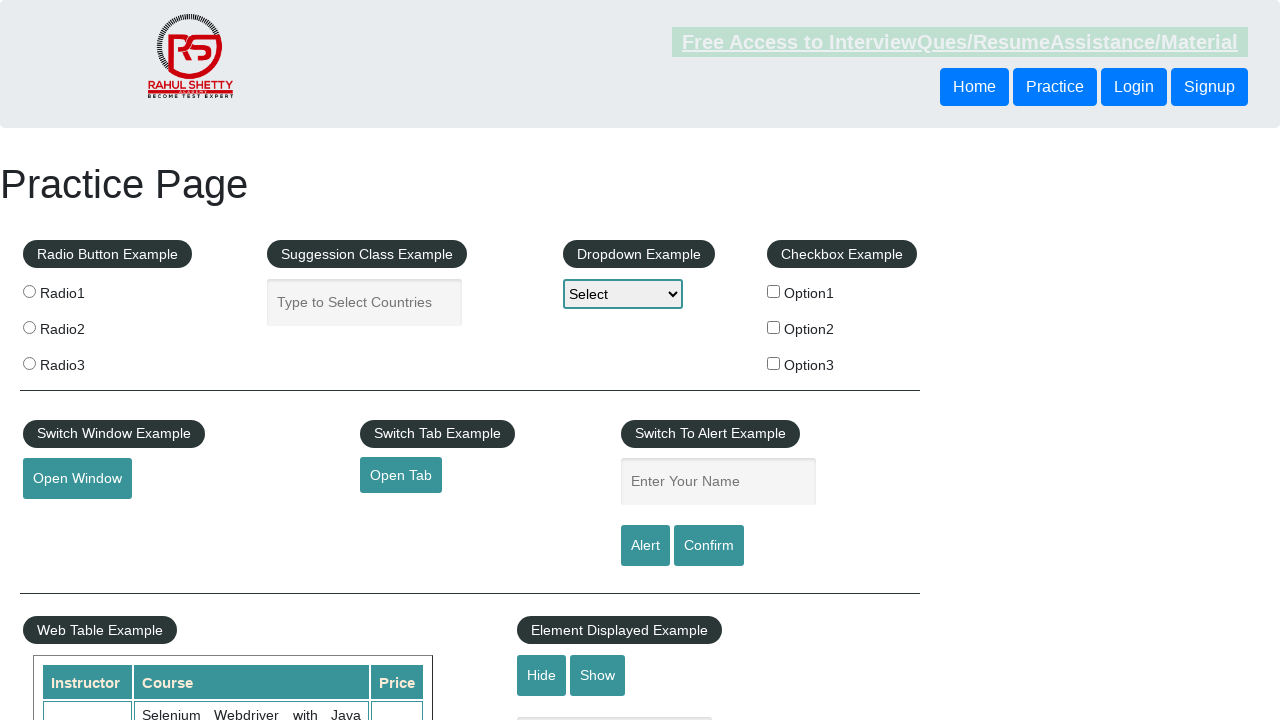

Retrieved sibling button text content: 'Login'
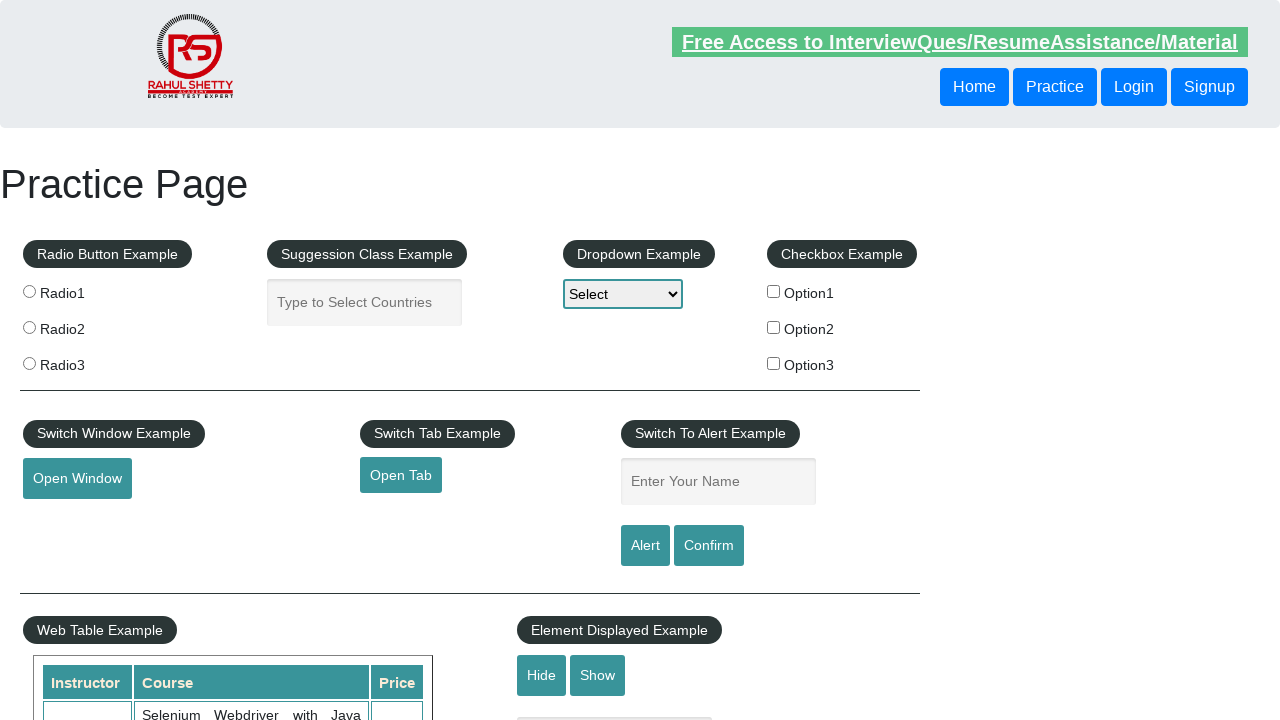

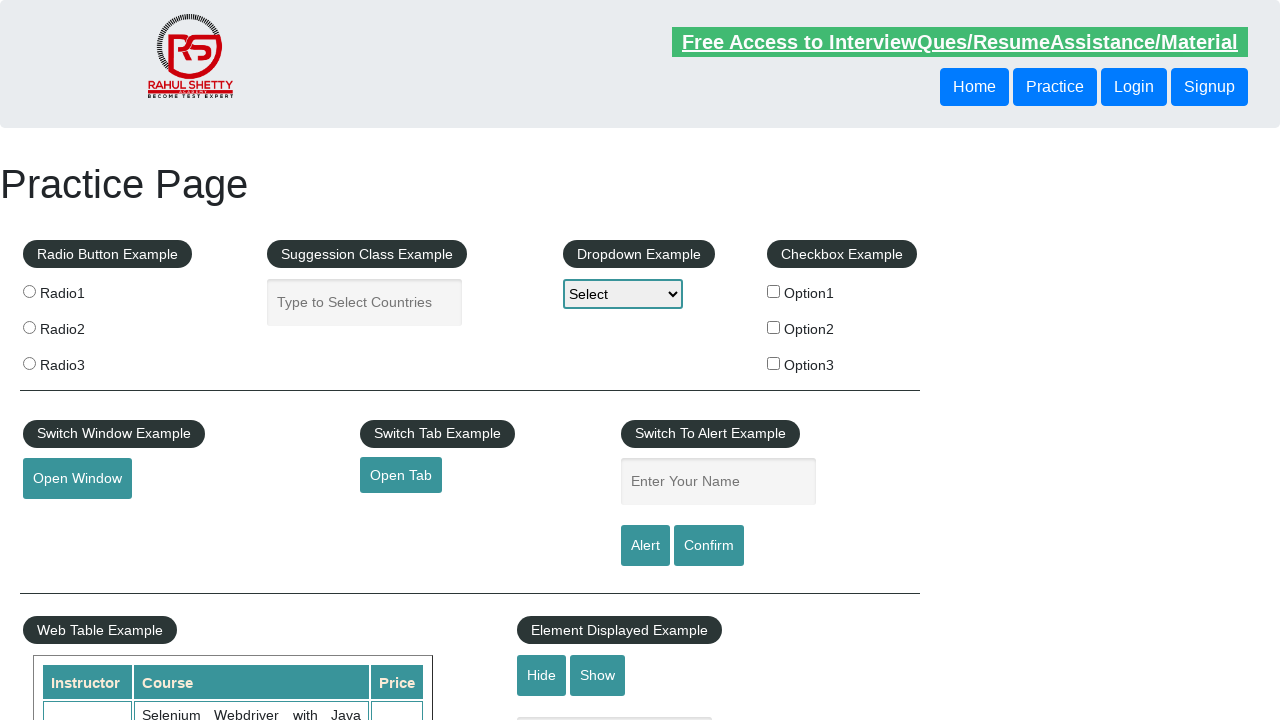